Tests JavaScript prompt dialog by entering text "34" and accepting, then verifying the result message shows the entered text

Starting URL: http://the-internet.herokuapp.com/javascript_alerts

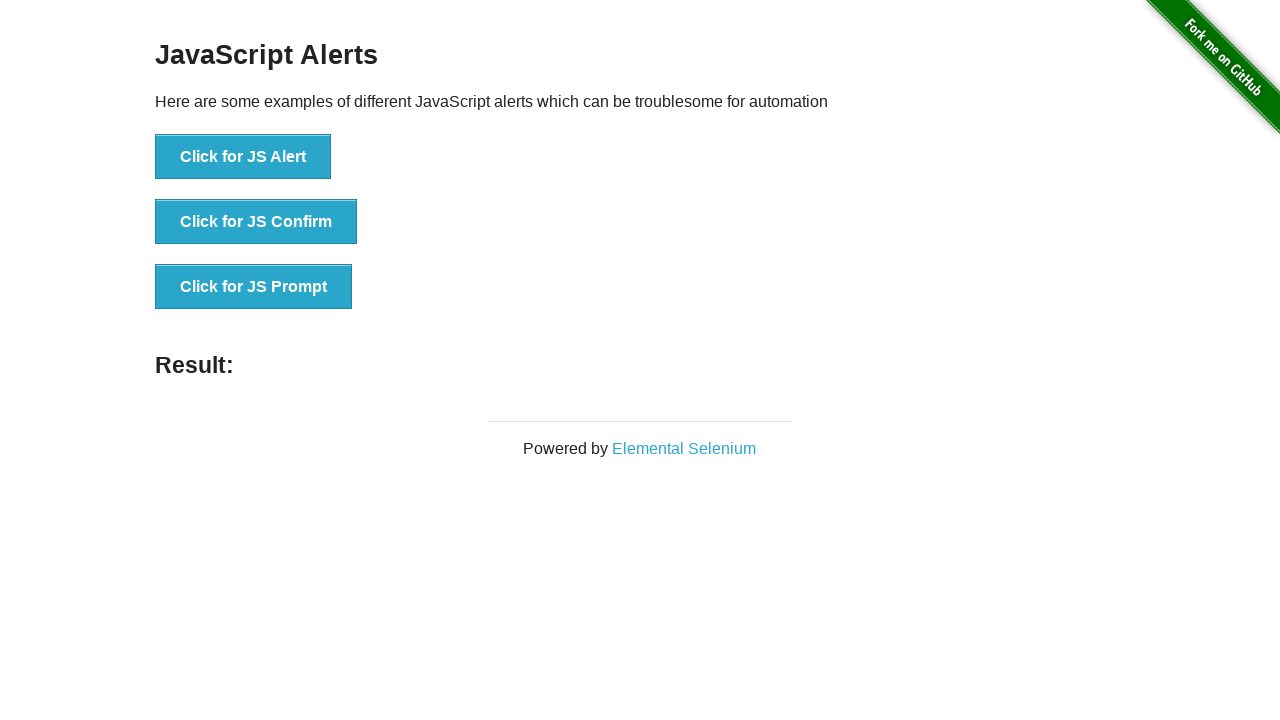

Set up dialog handler to accept prompt with text '34'
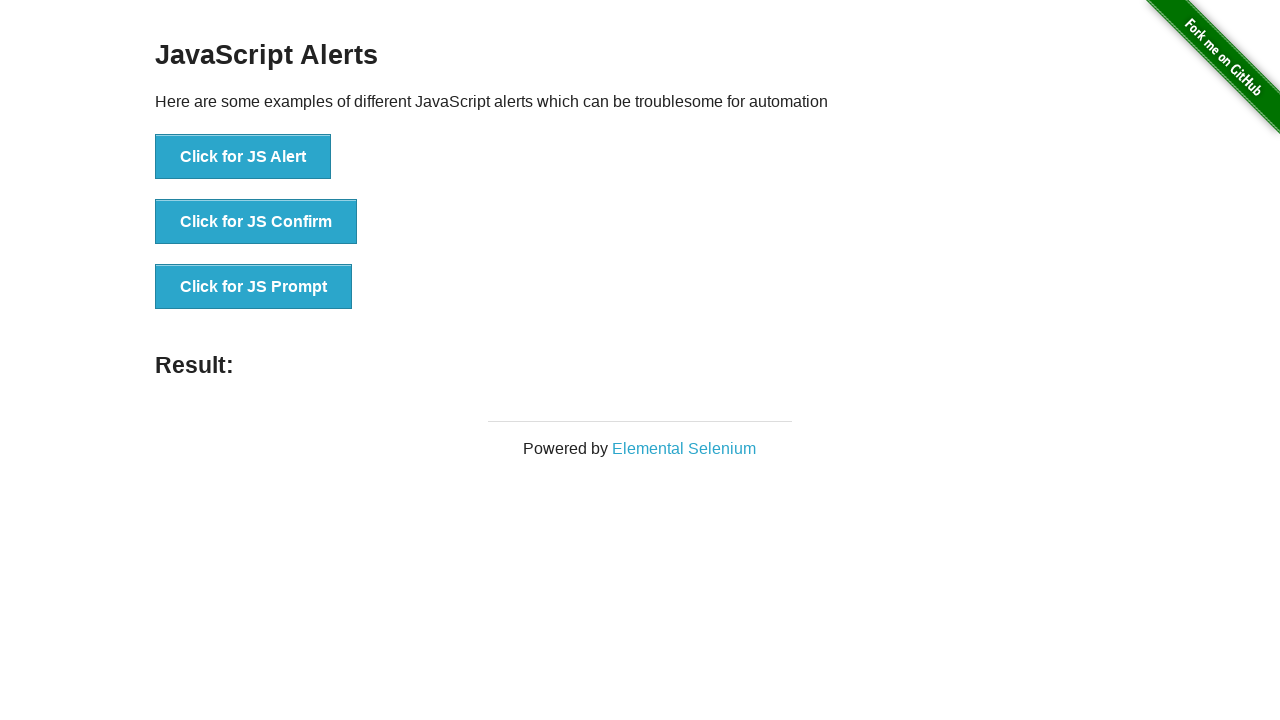

Clicked the JavaScript prompt button at (254, 287) on xpath=//*[@id='content']/div/ul/li[3]/button
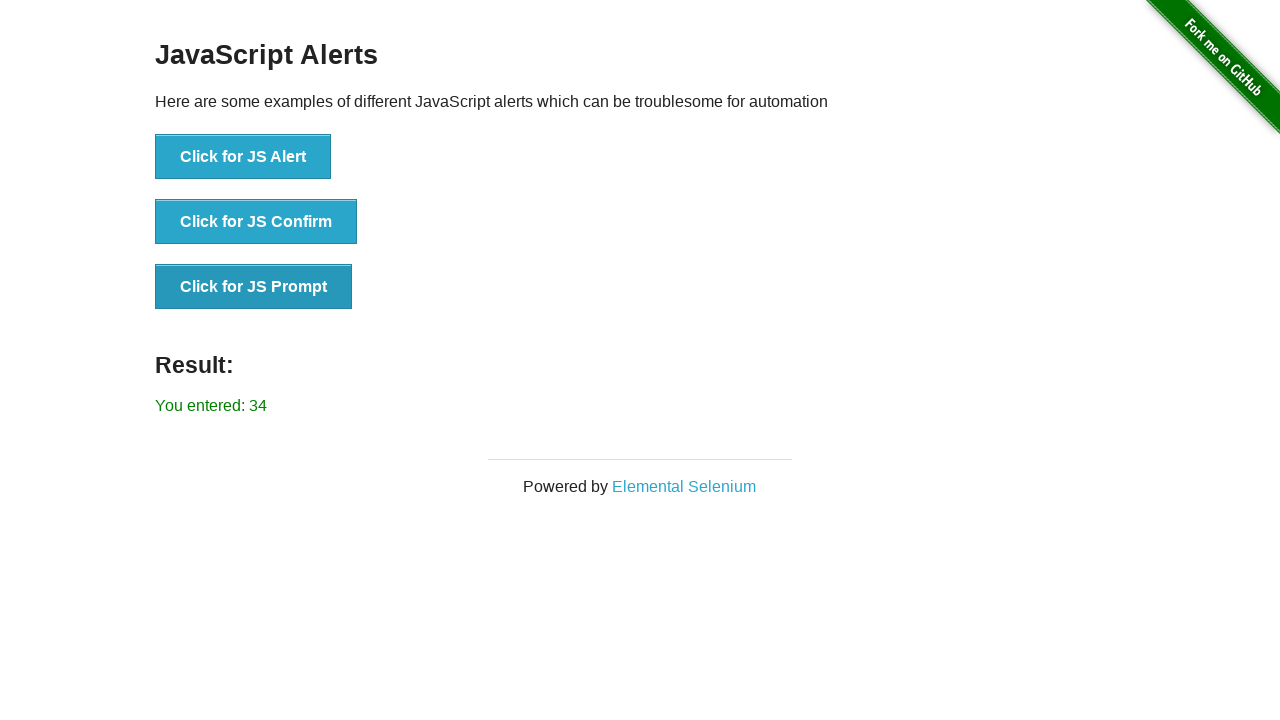

Result message element loaded after prompt dialog was handled
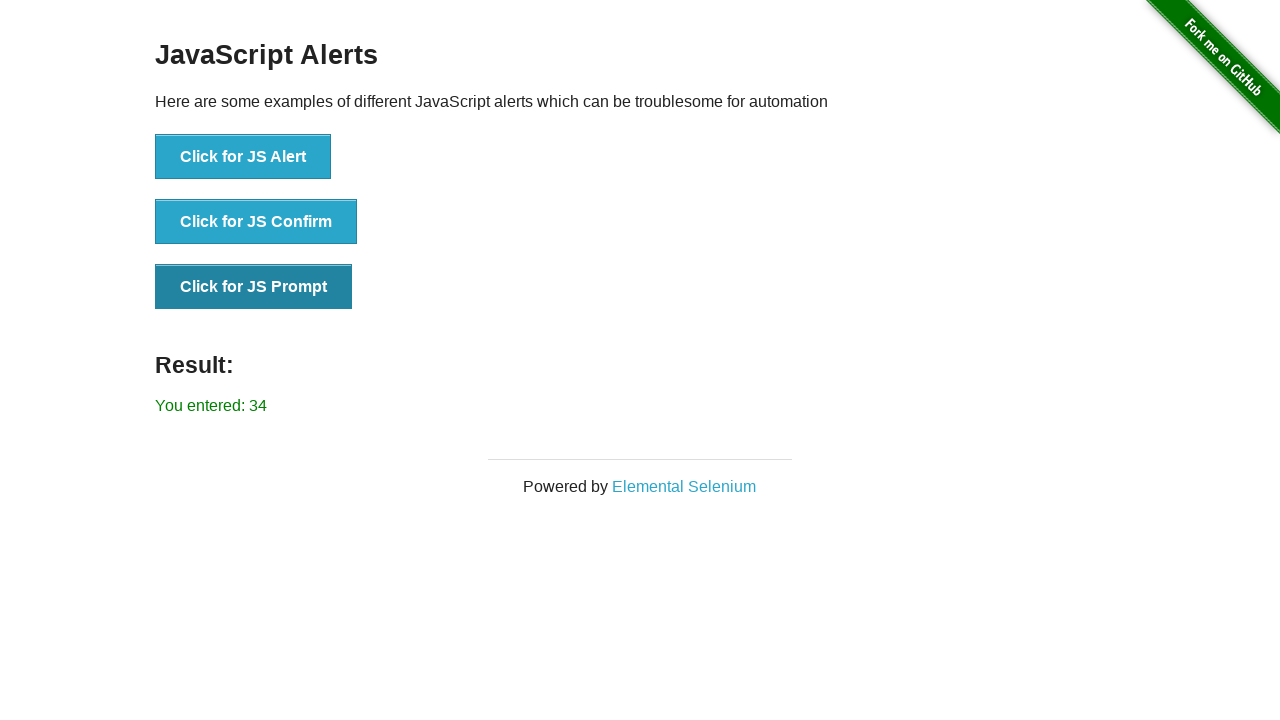

Verified result message shows 'You entered: 34'
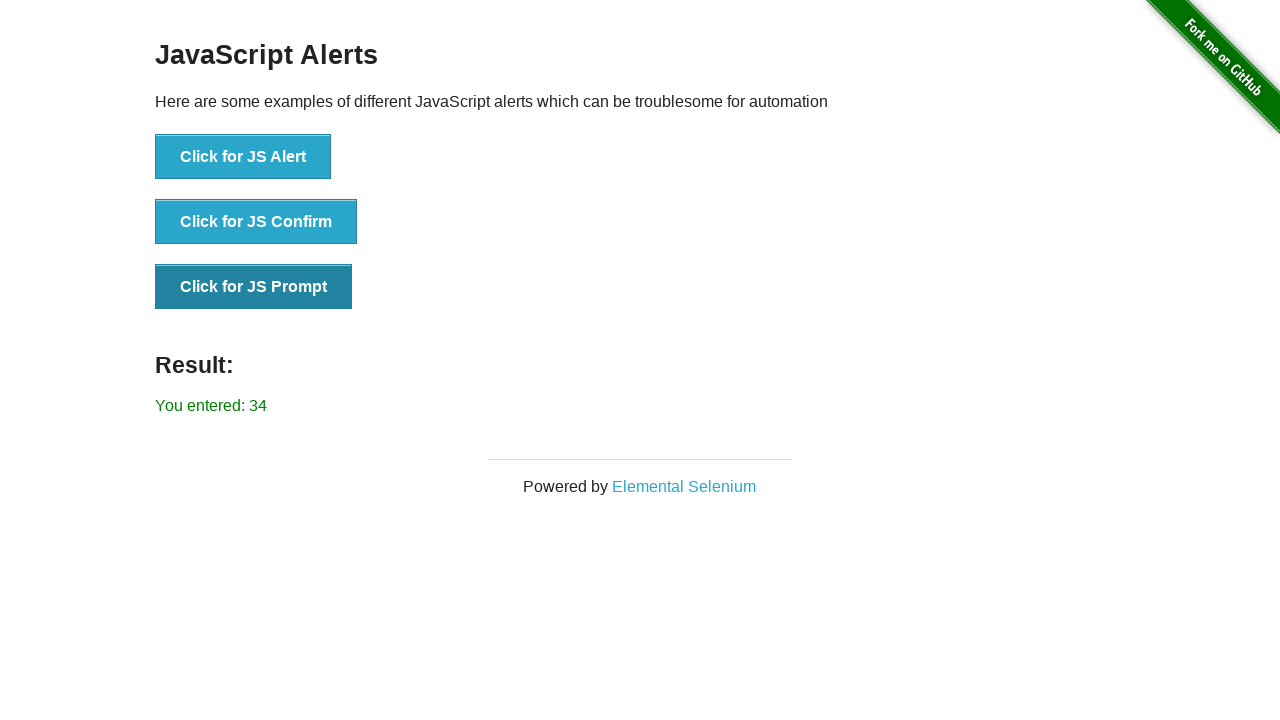

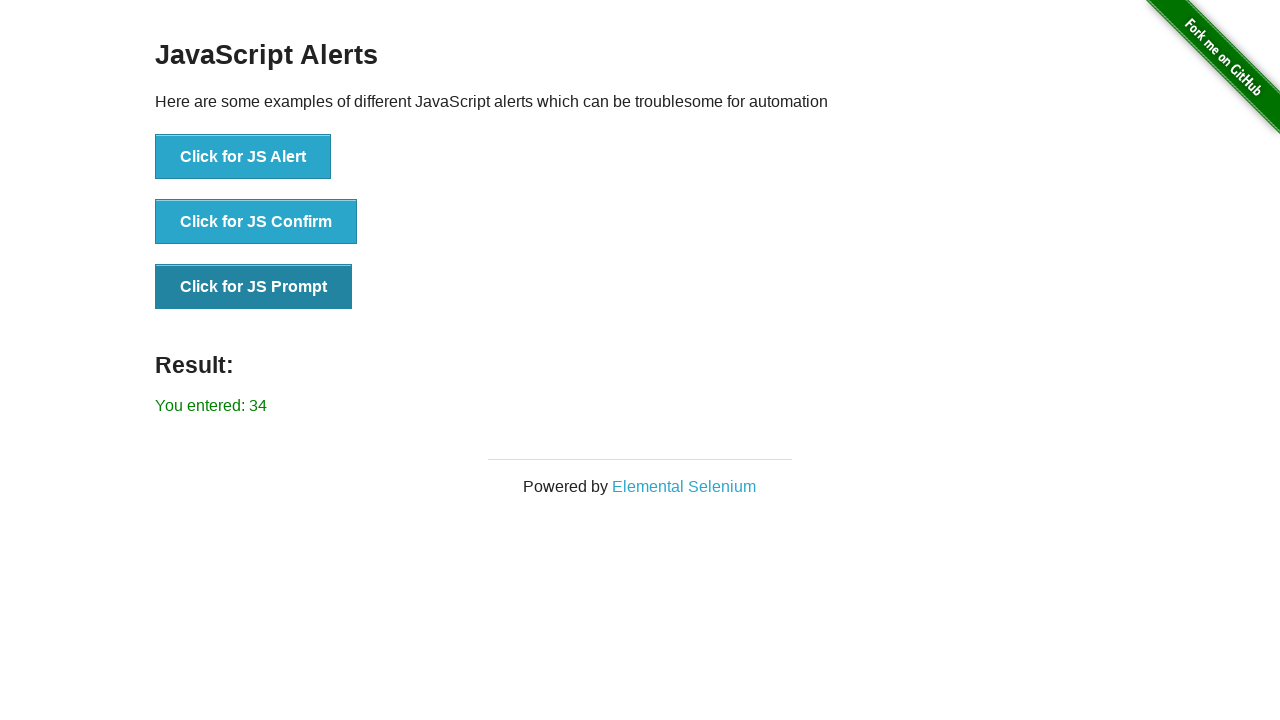